Tests multiple custom checkboxes on a Google Form by clicking all checkboxes and verifying each one becomes checked.

Starting URL: https://docs.google.com/forms/d/e/1FAIpQLSfiypnd69zhuDkjKgqvpID9kwO29UCzeCVrGGtbNPZXQok0jA/viewform

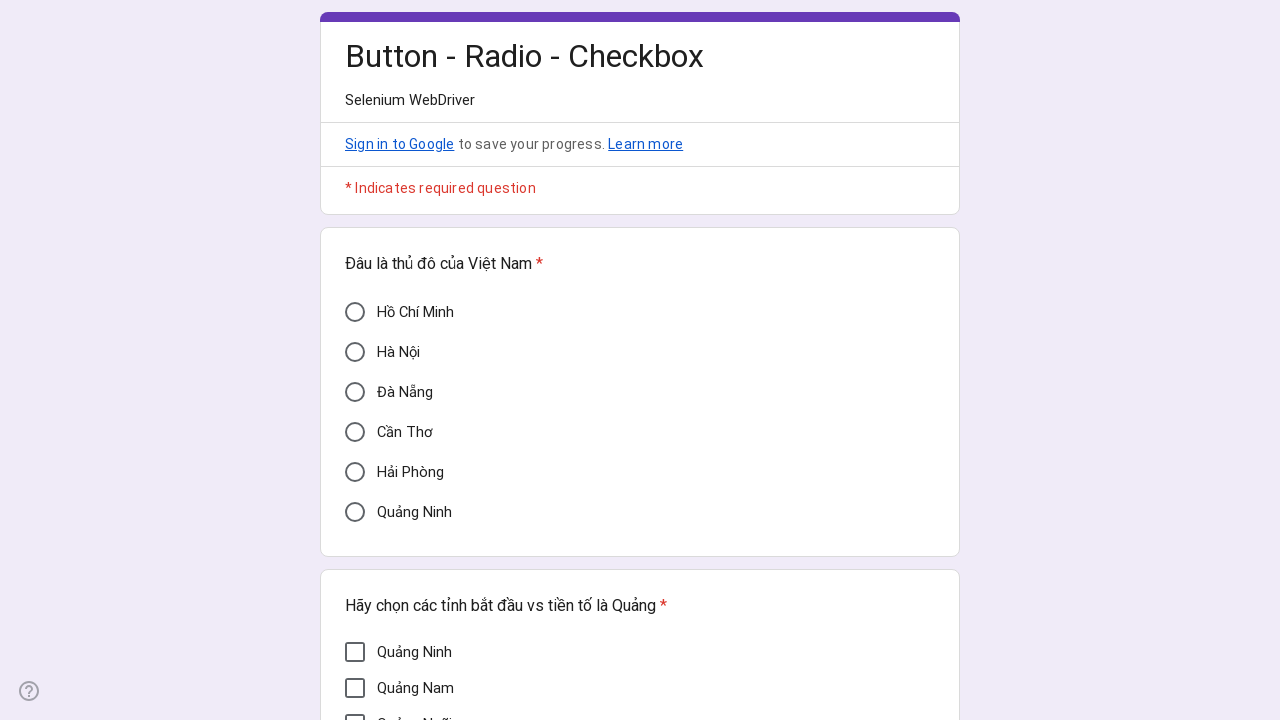

Waited for custom checkboxes to load on Google Form
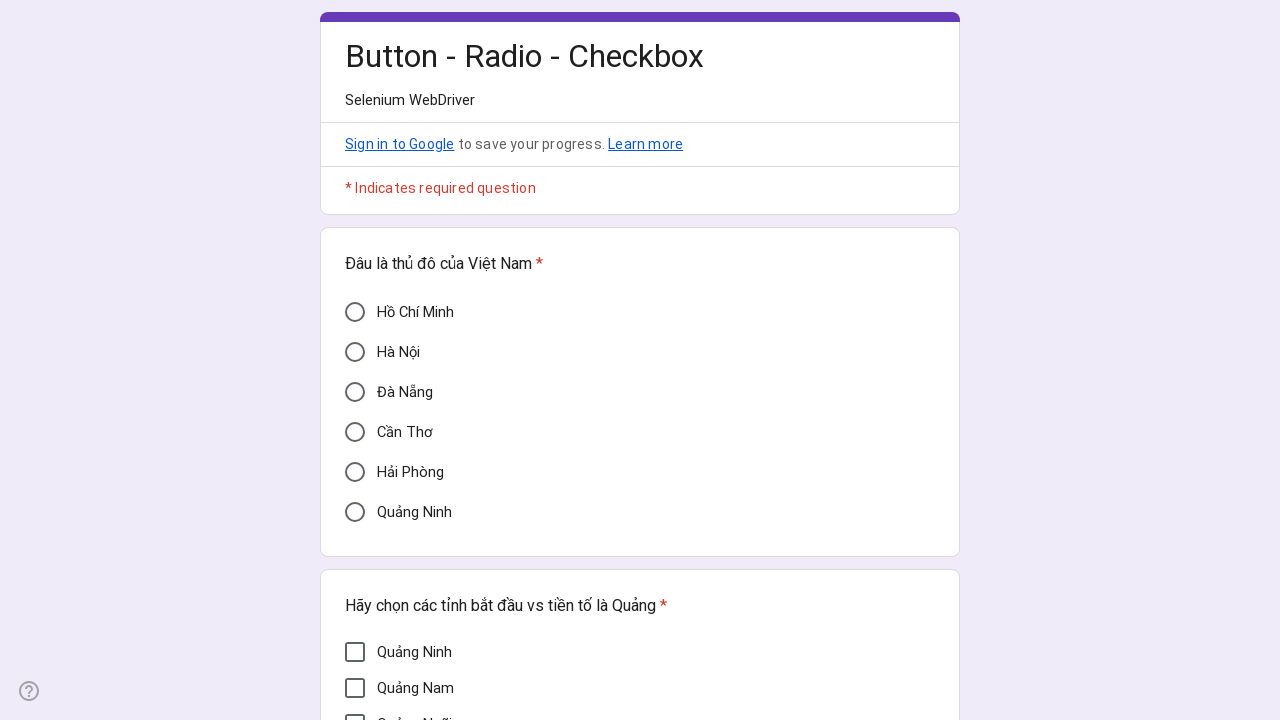

Located all custom checkbox elements
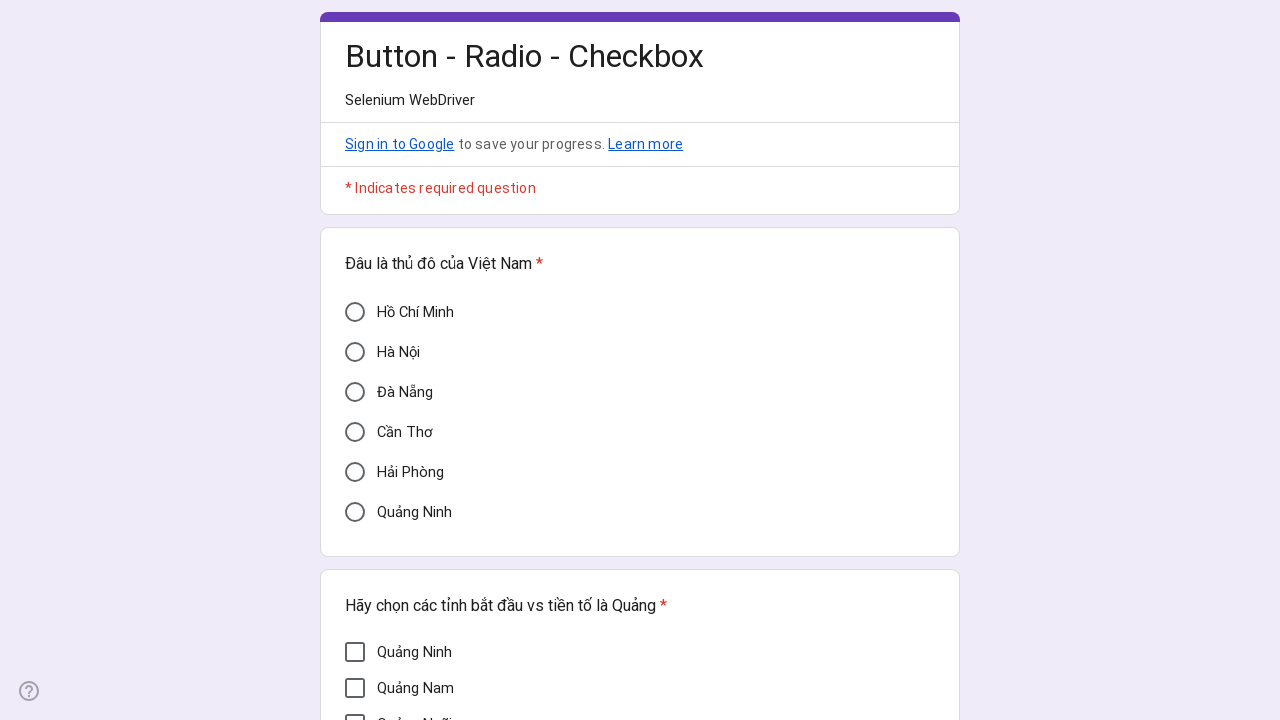

Found 7 checkboxes on the form
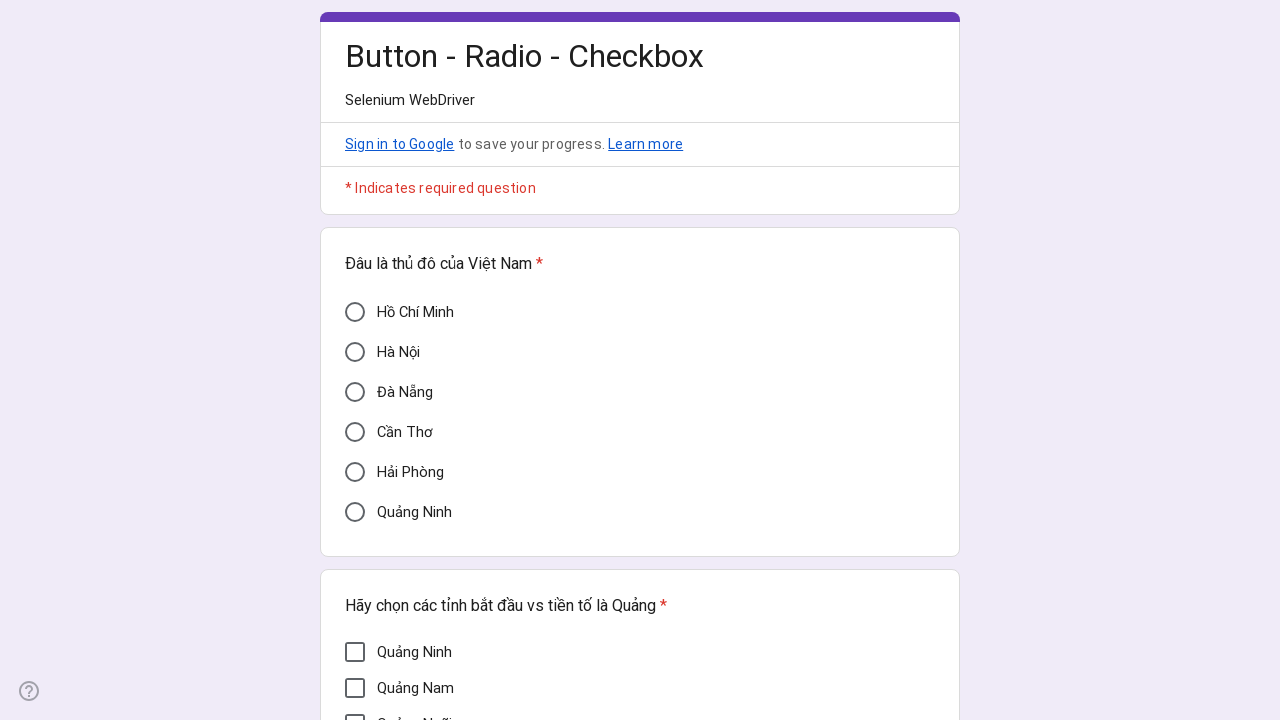

Clicked checkbox 1 of 7 at (355, 652) on div[role='checkbox'] >> nth=0
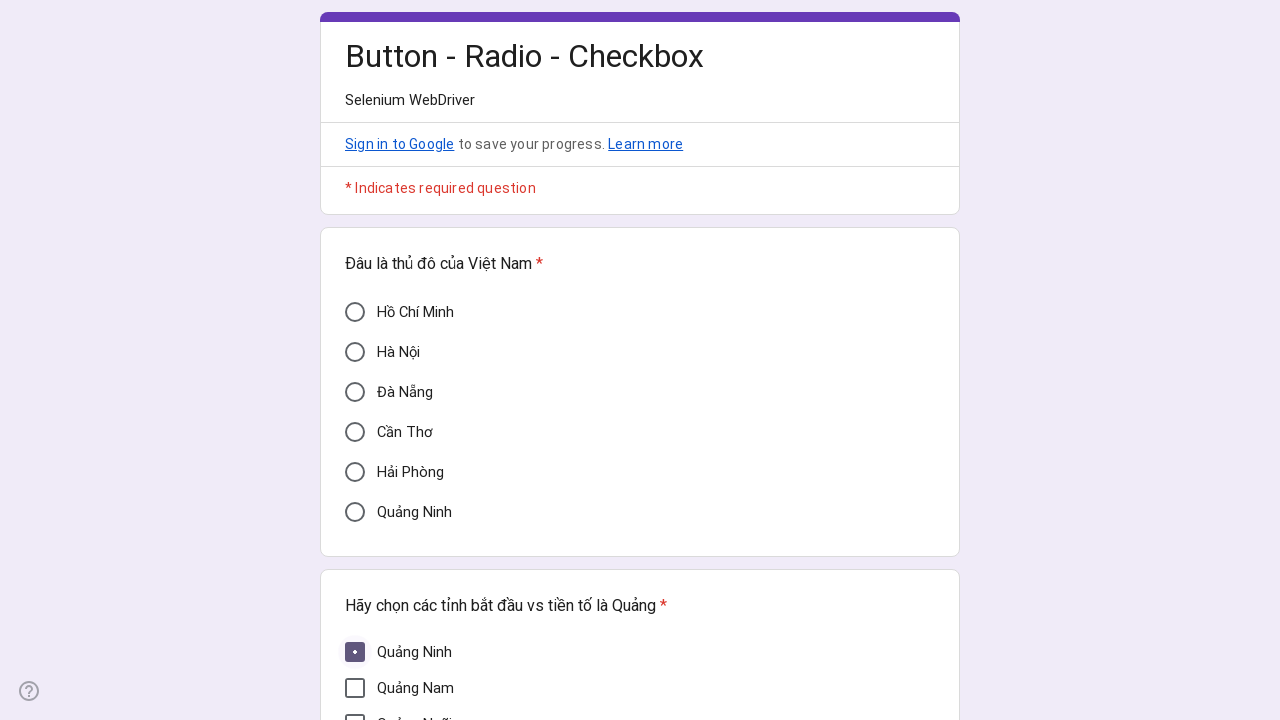

Waited 500ms after clicking checkbox 1
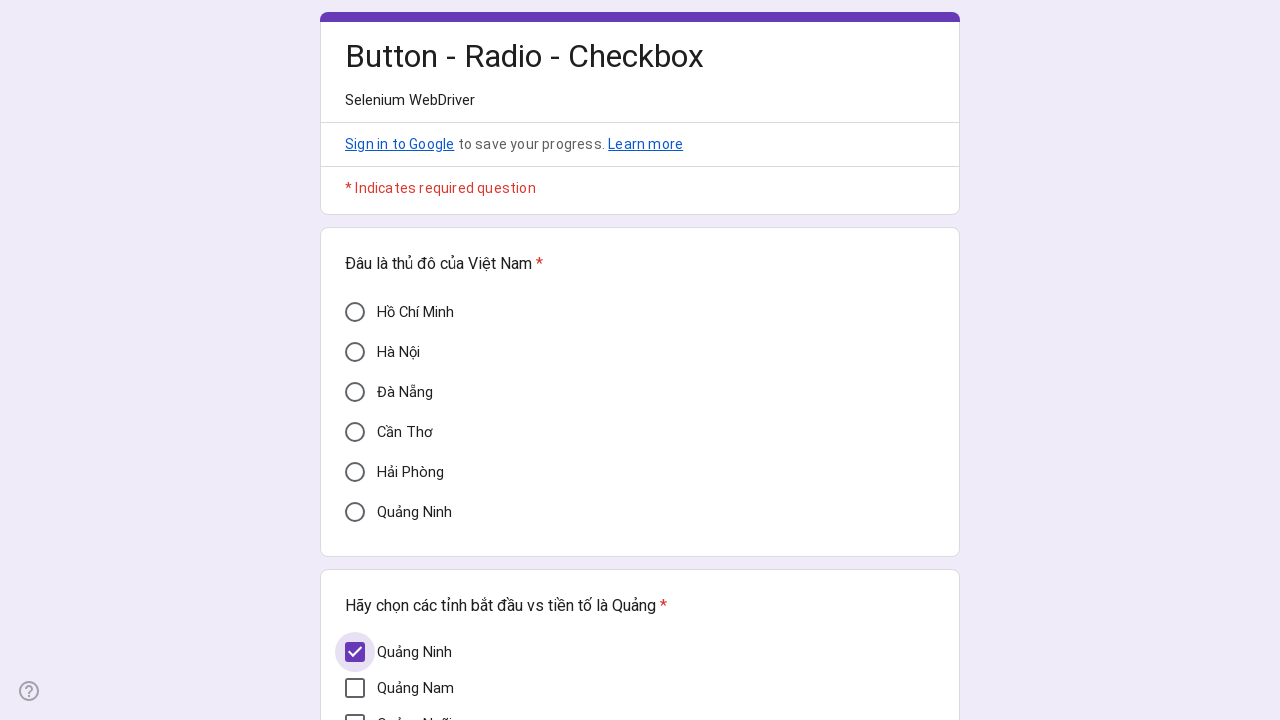

Clicked checkbox 2 of 7 at (355, 688) on div[role='checkbox'] >> nth=1
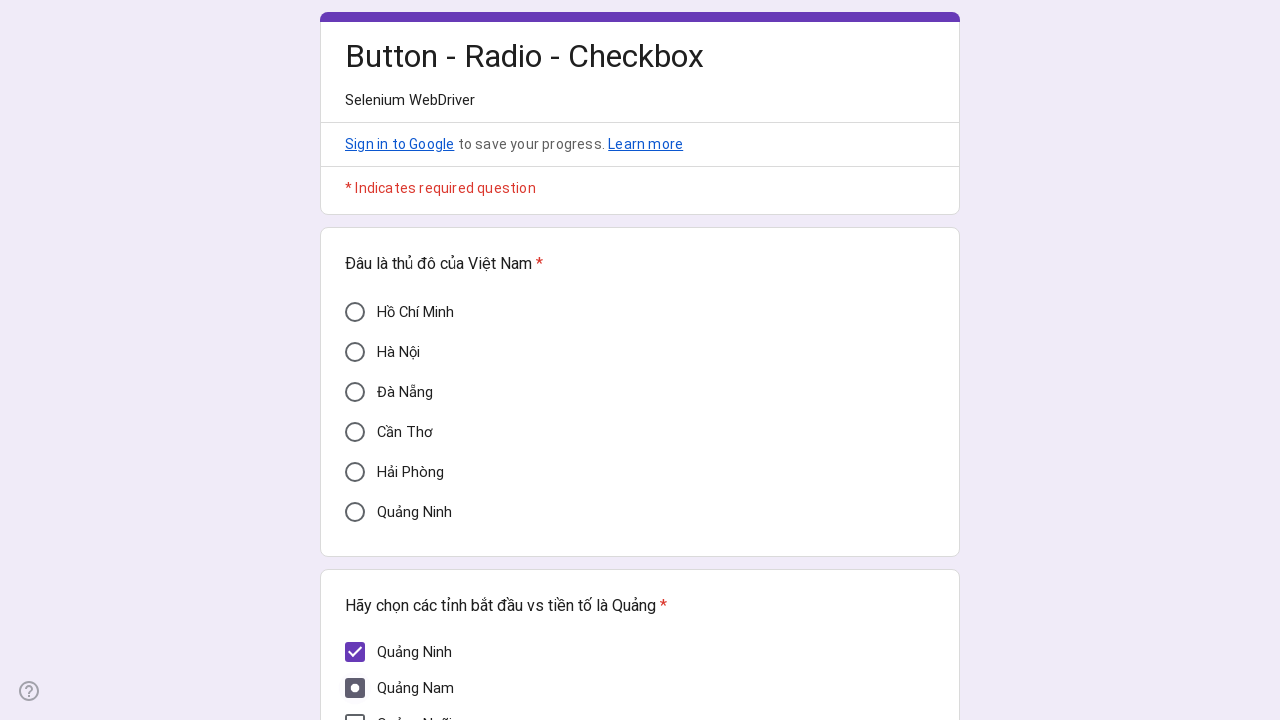

Waited 500ms after clicking checkbox 2
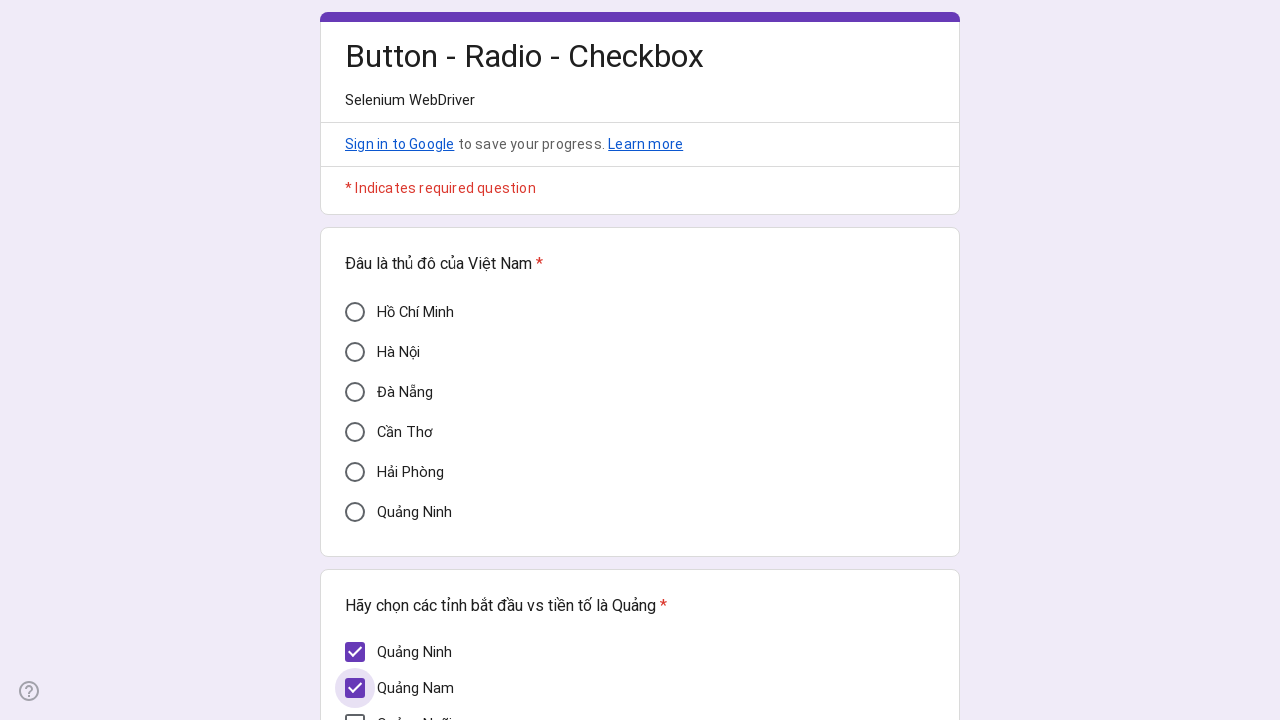

Clicked checkbox 3 of 7 at (355, 710) on div[role='checkbox'] >> nth=2
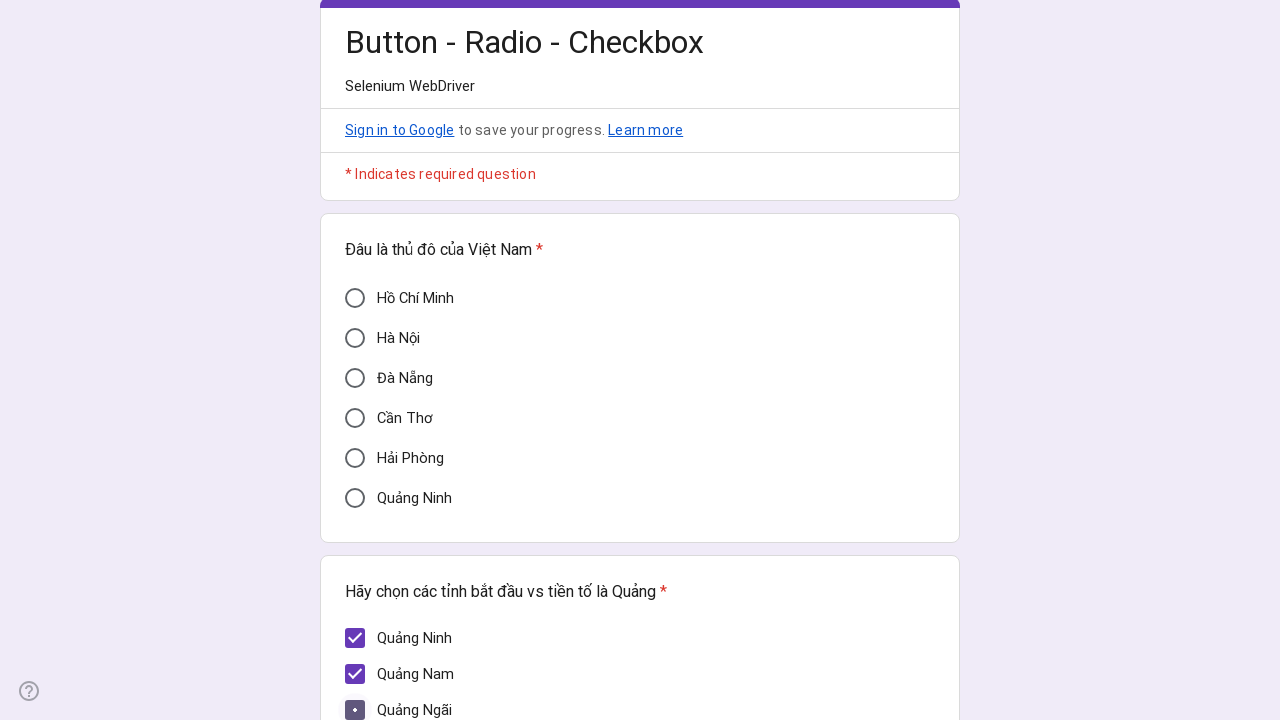

Waited 500ms after clicking checkbox 3
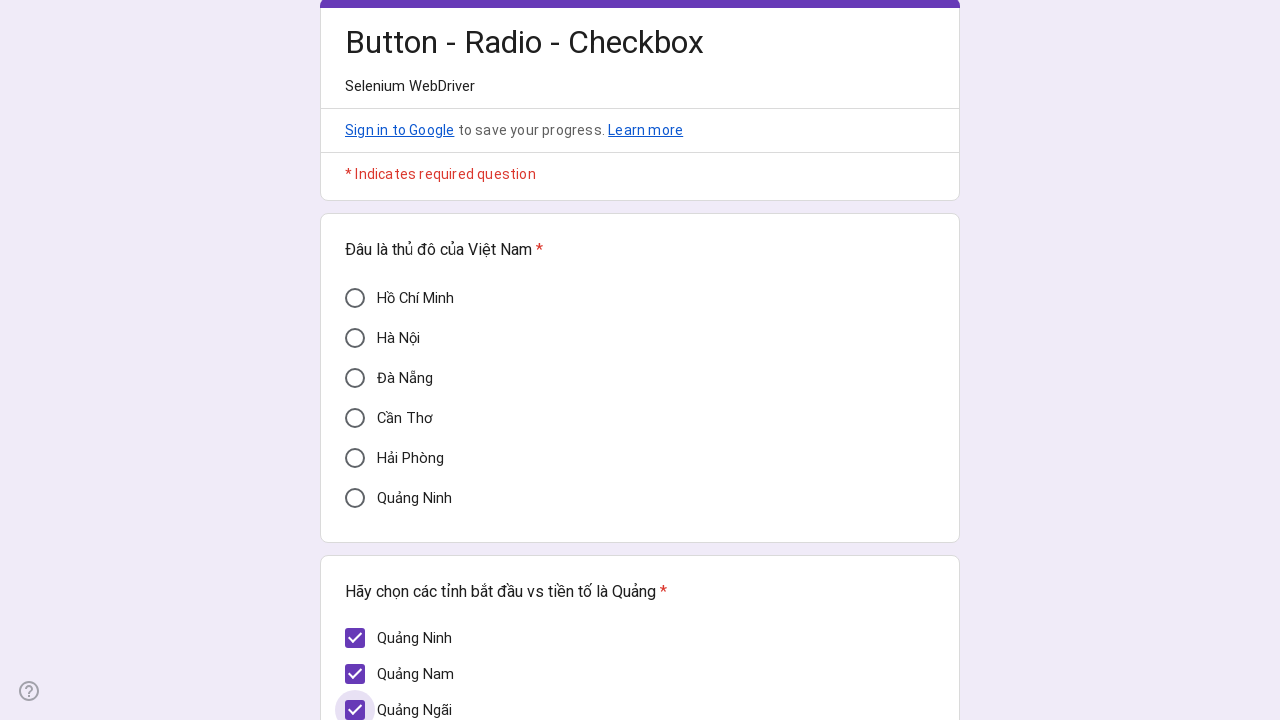

Clicked checkbox 4 of 7 at (355, 375) on div[role='checkbox'] >> nth=3
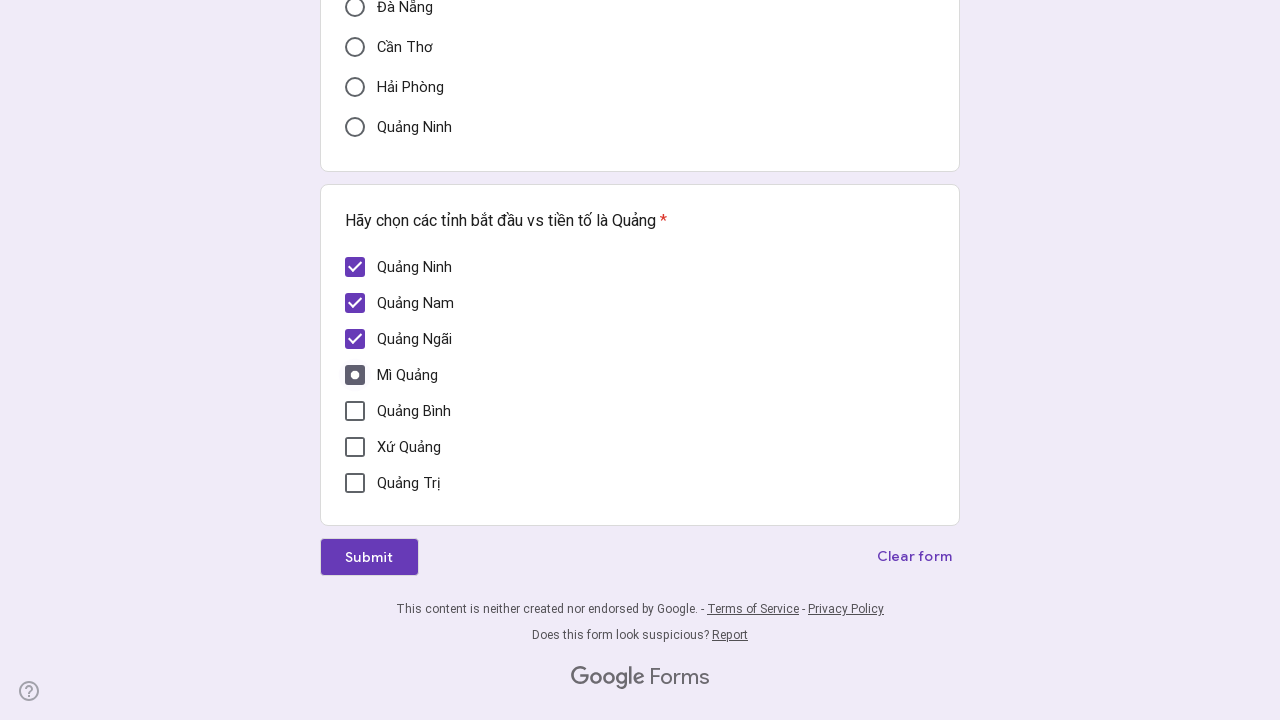

Waited 500ms after clicking checkbox 4
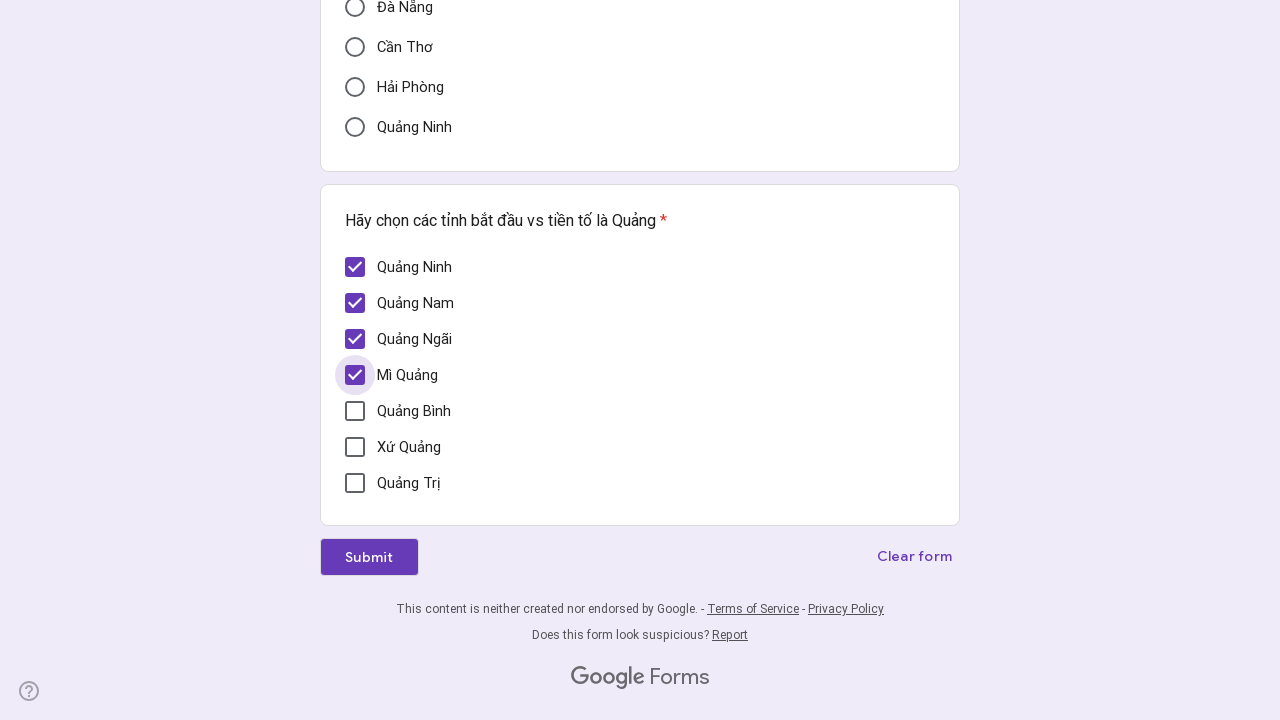

Clicked checkbox 5 of 7 at (355, 411) on div[role='checkbox'] >> nth=4
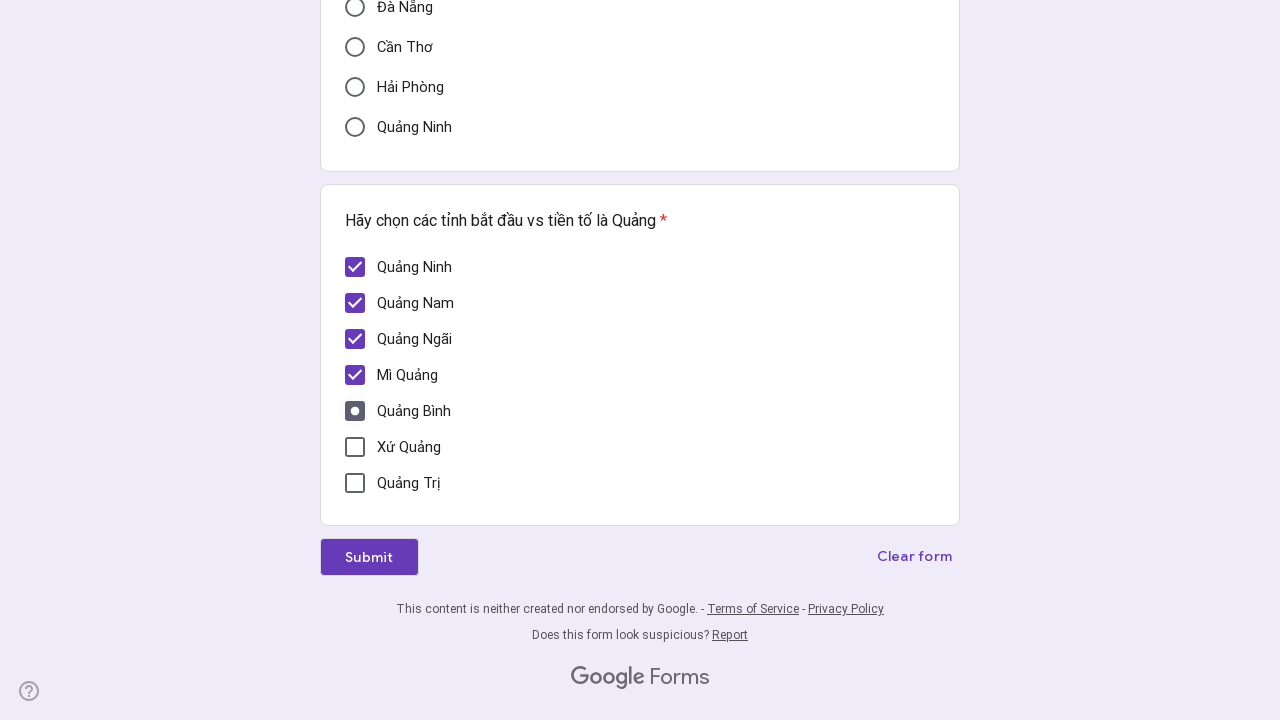

Waited 500ms after clicking checkbox 5
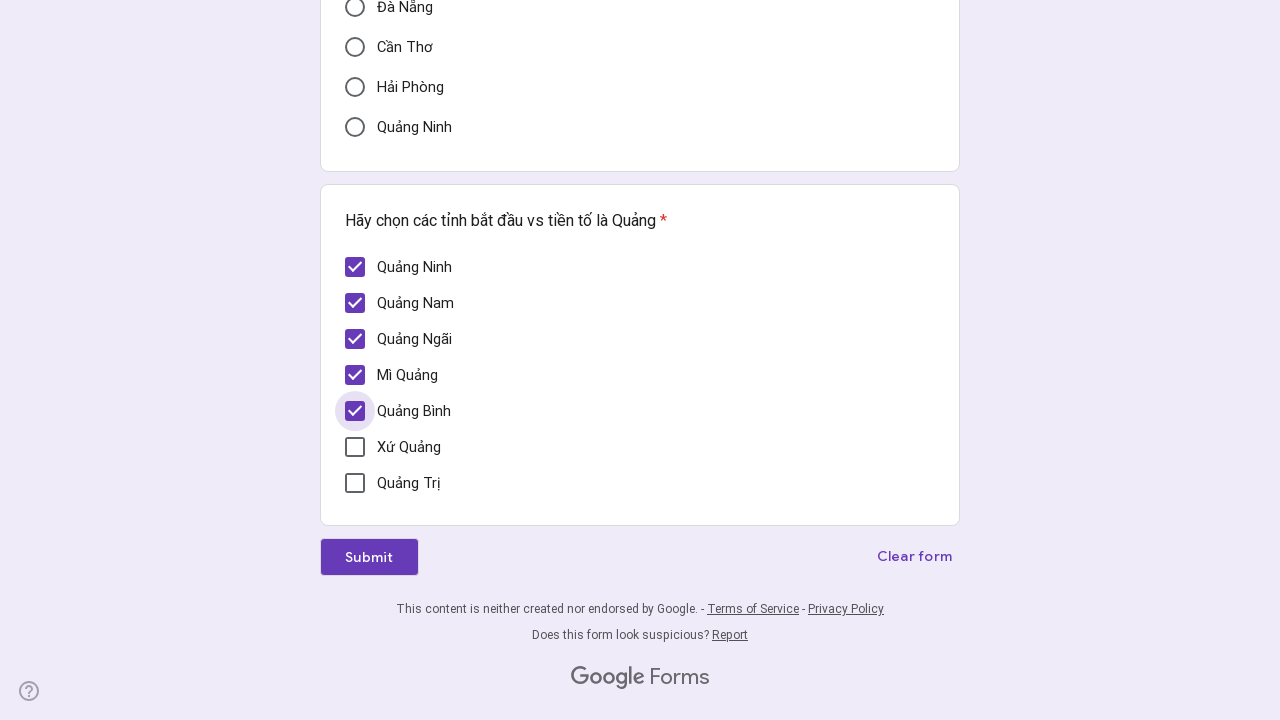

Clicked checkbox 6 of 7 at (355, 447) on div[role='checkbox'] >> nth=5
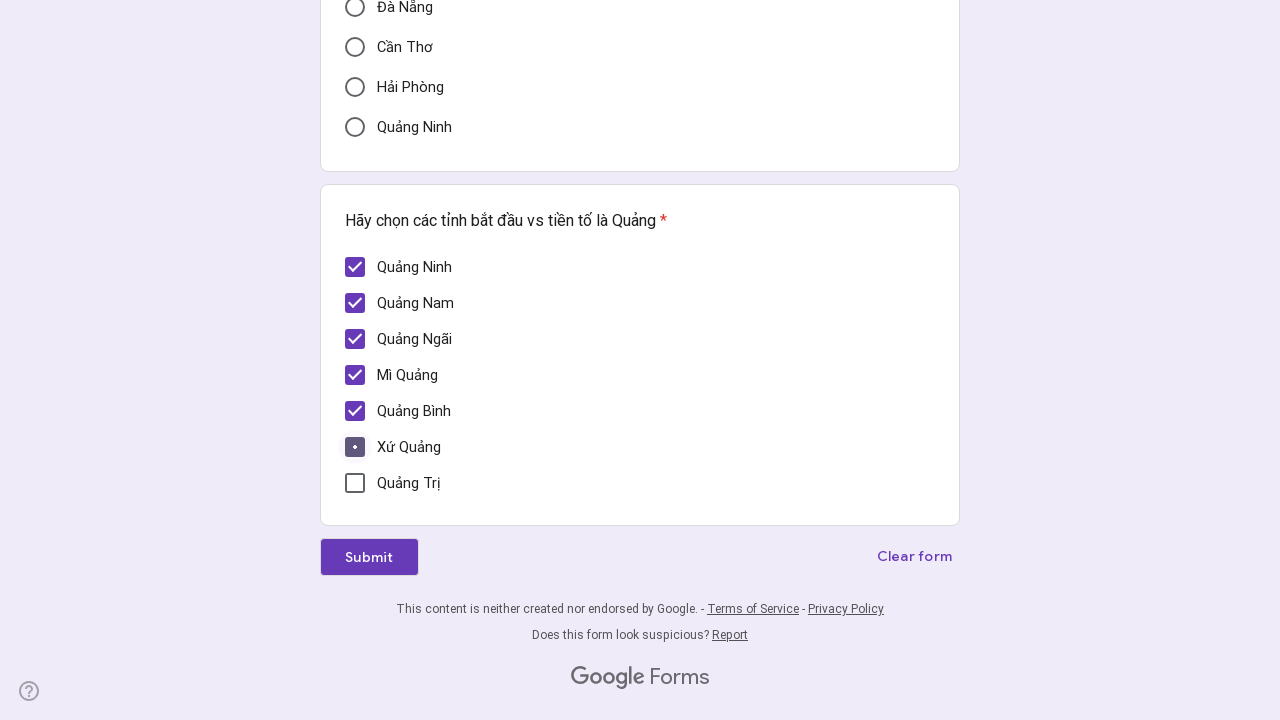

Waited 500ms after clicking checkbox 6
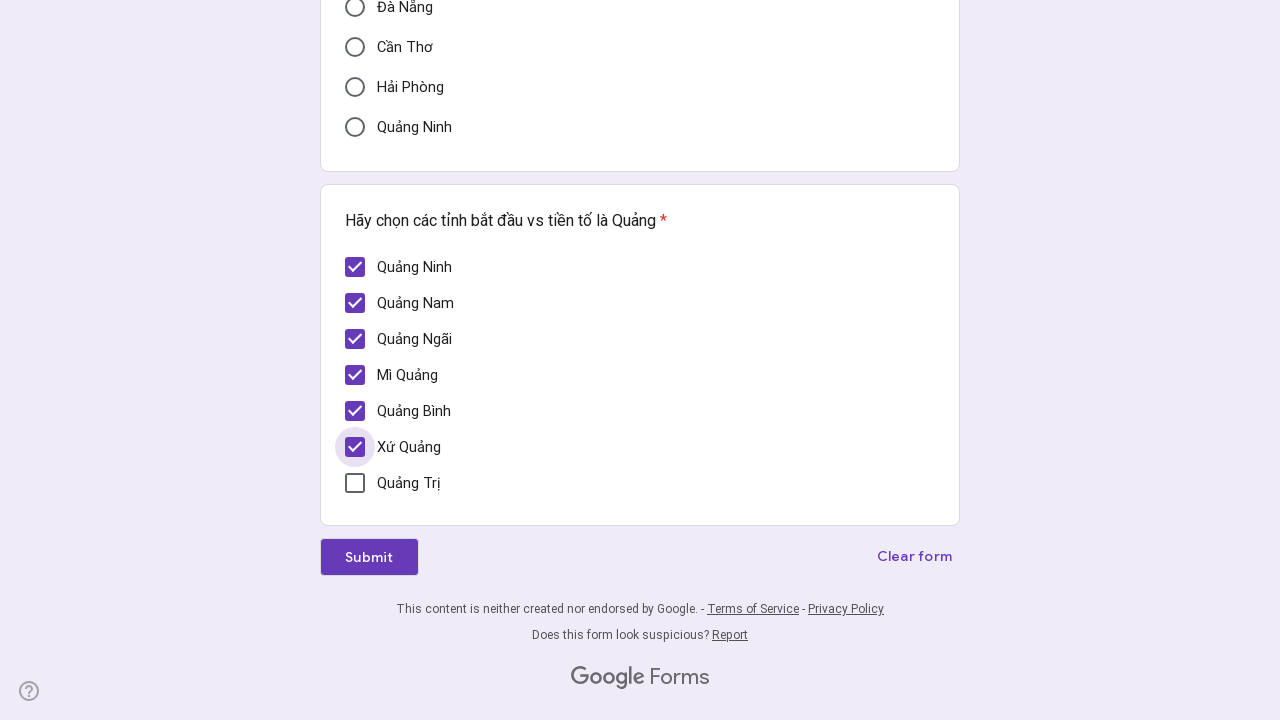

Clicked checkbox 7 of 7 at (355, 483) on div[role='checkbox'] >> nth=6
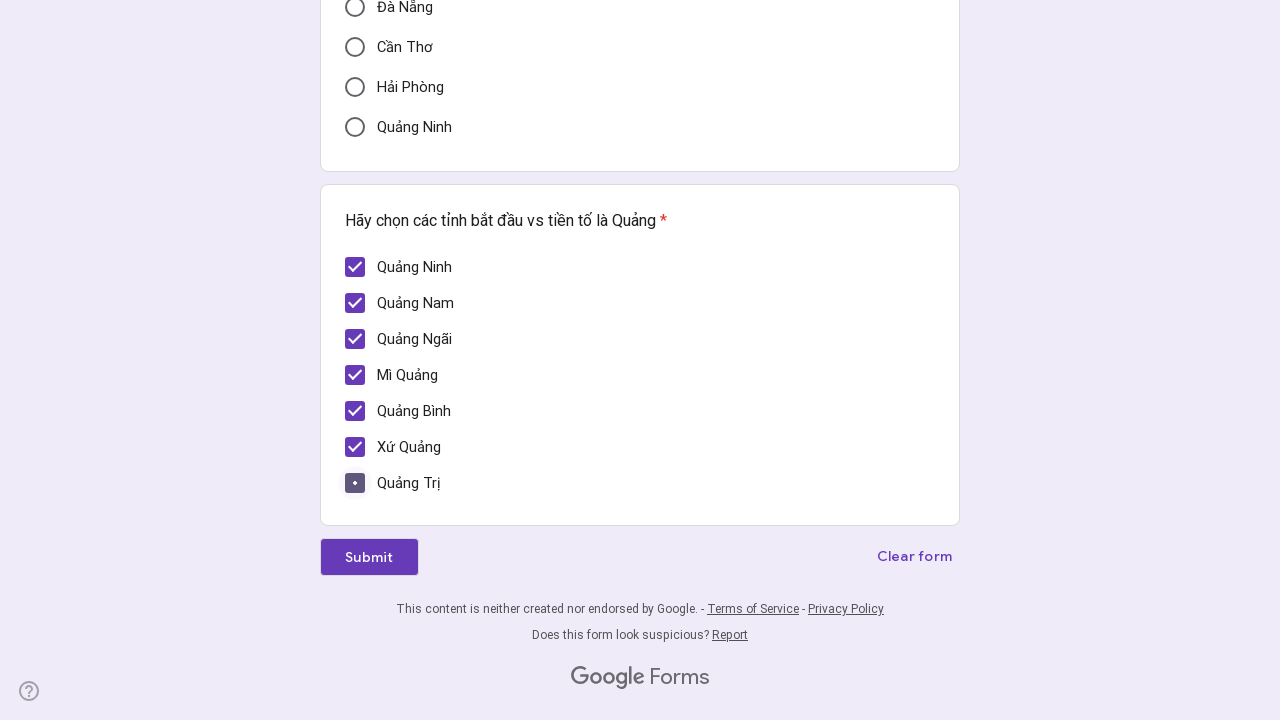

Waited 500ms after clicking checkbox 7
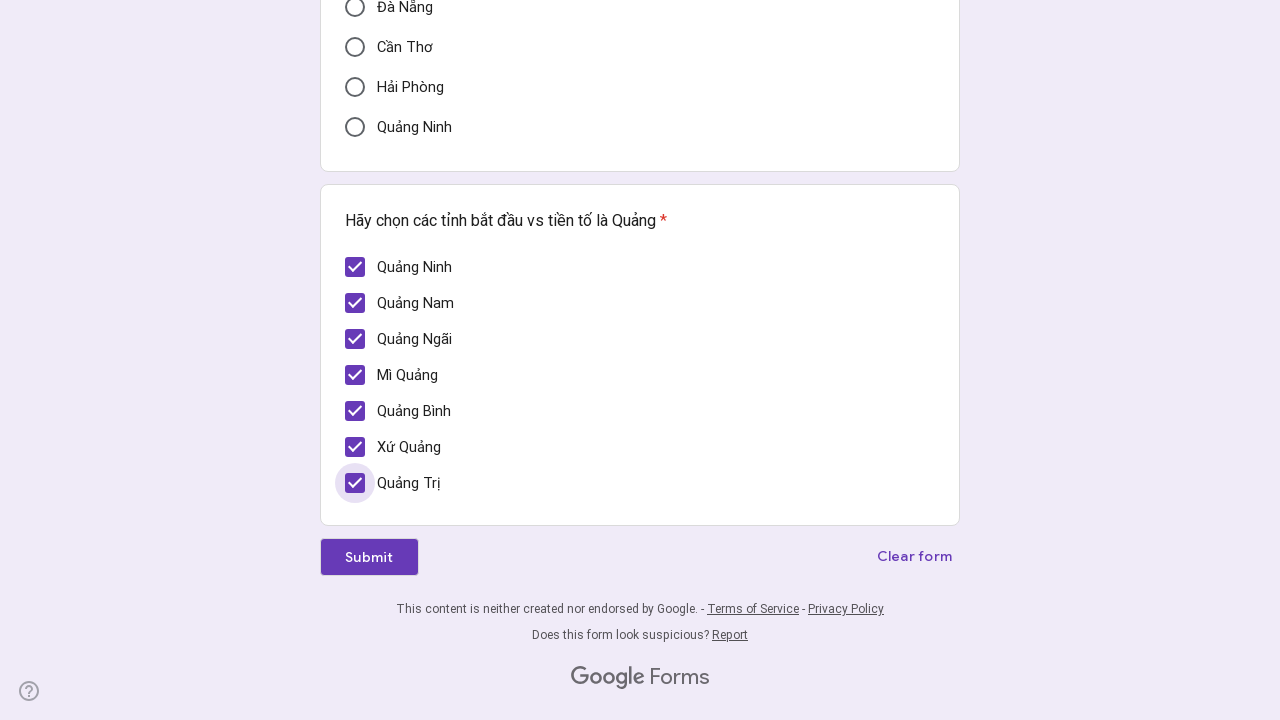

Verified checkbox 1 of 7 is checked
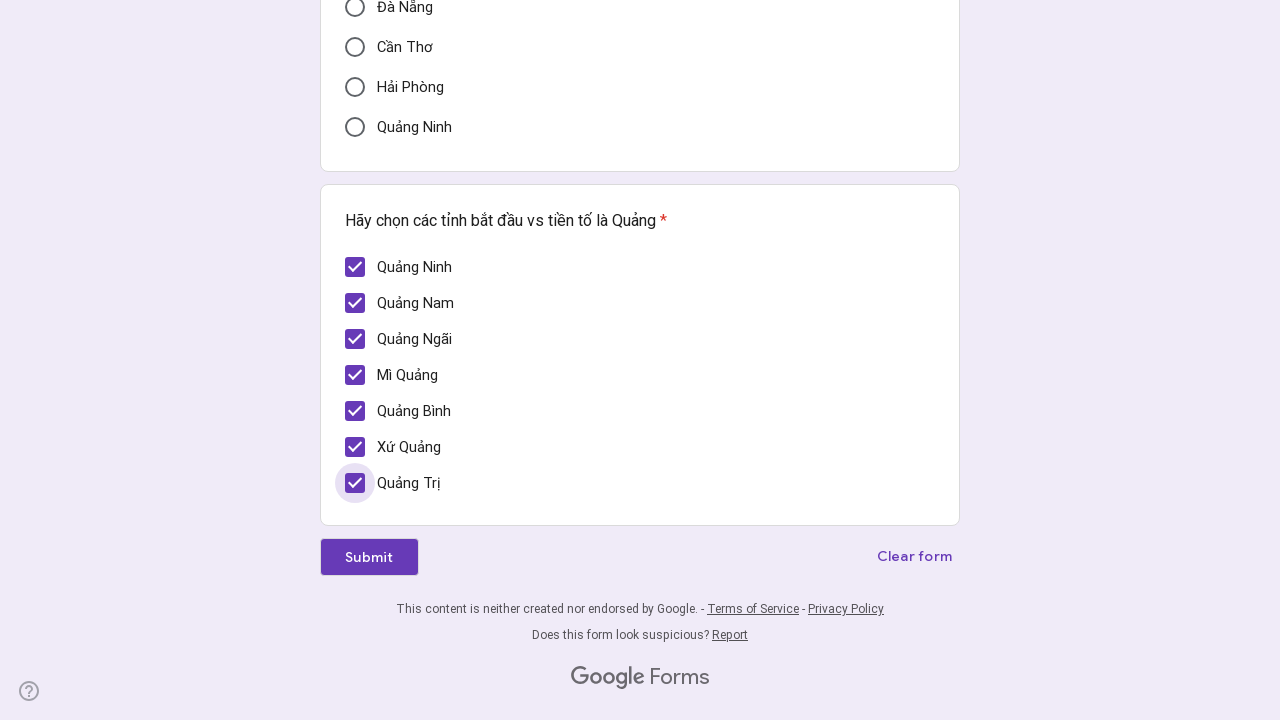

Verified checkbox 2 of 7 is checked
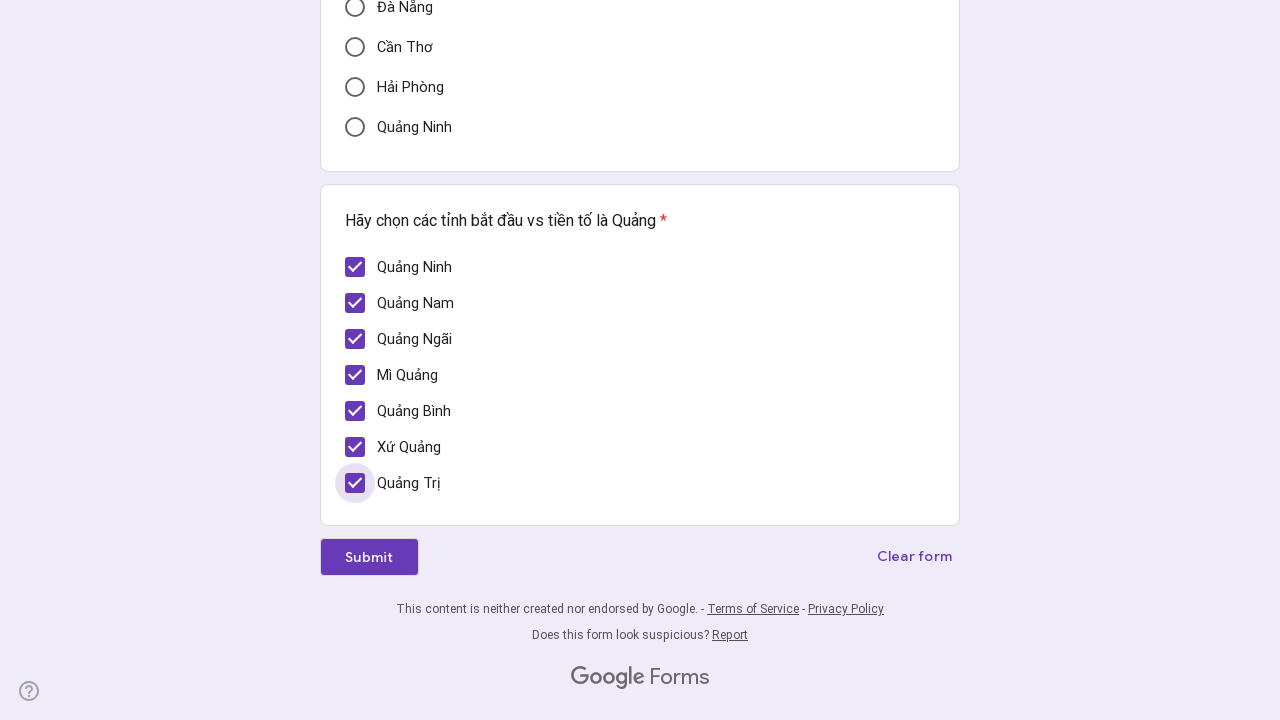

Verified checkbox 3 of 7 is checked
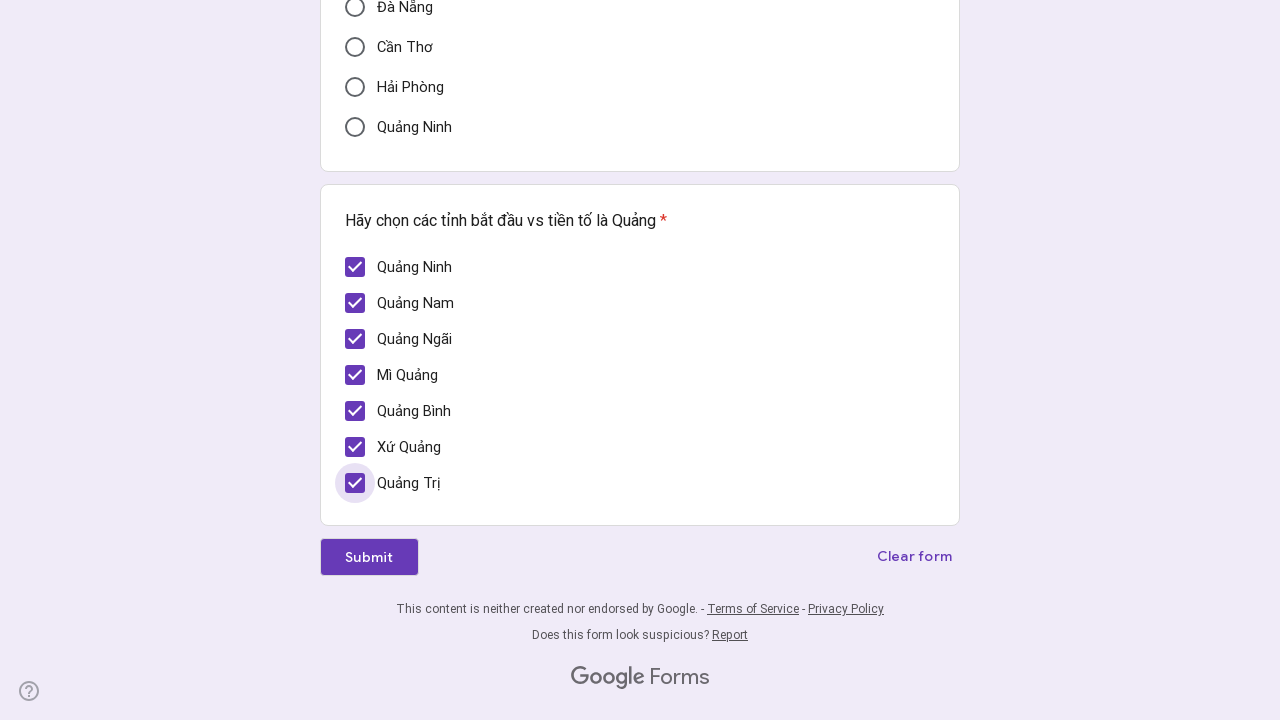

Verified checkbox 4 of 7 is checked
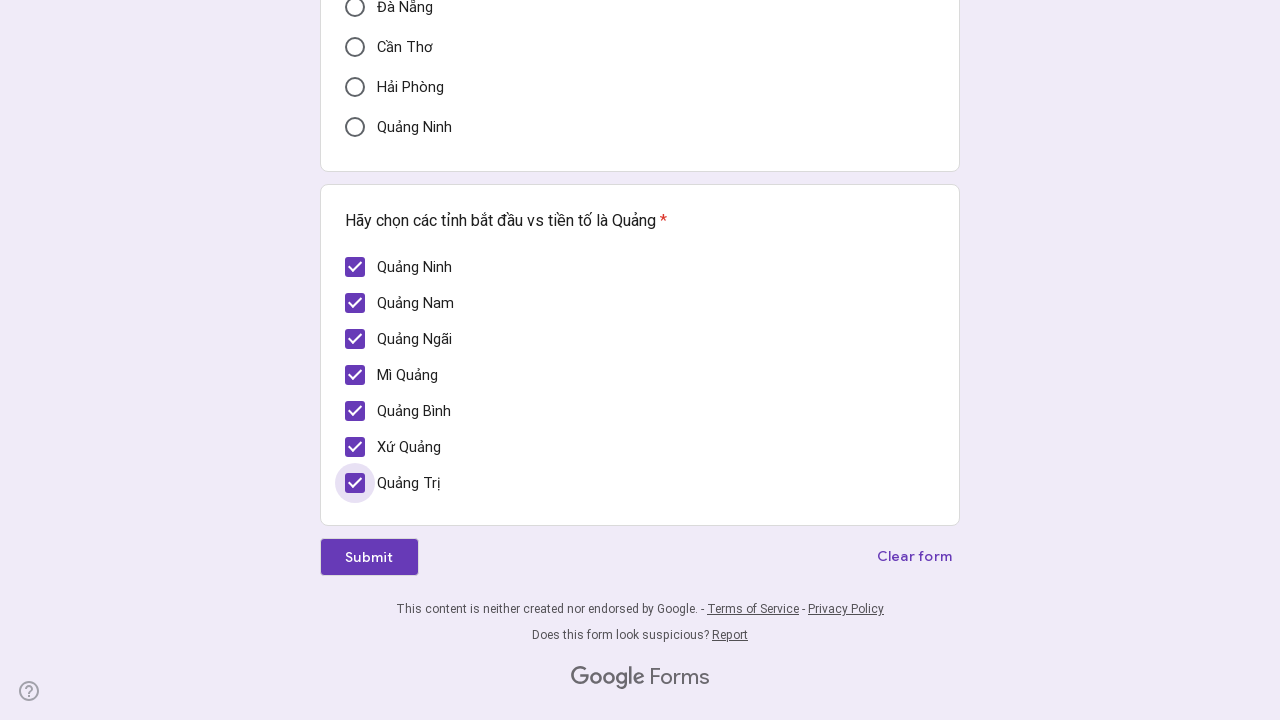

Verified checkbox 5 of 7 is checked
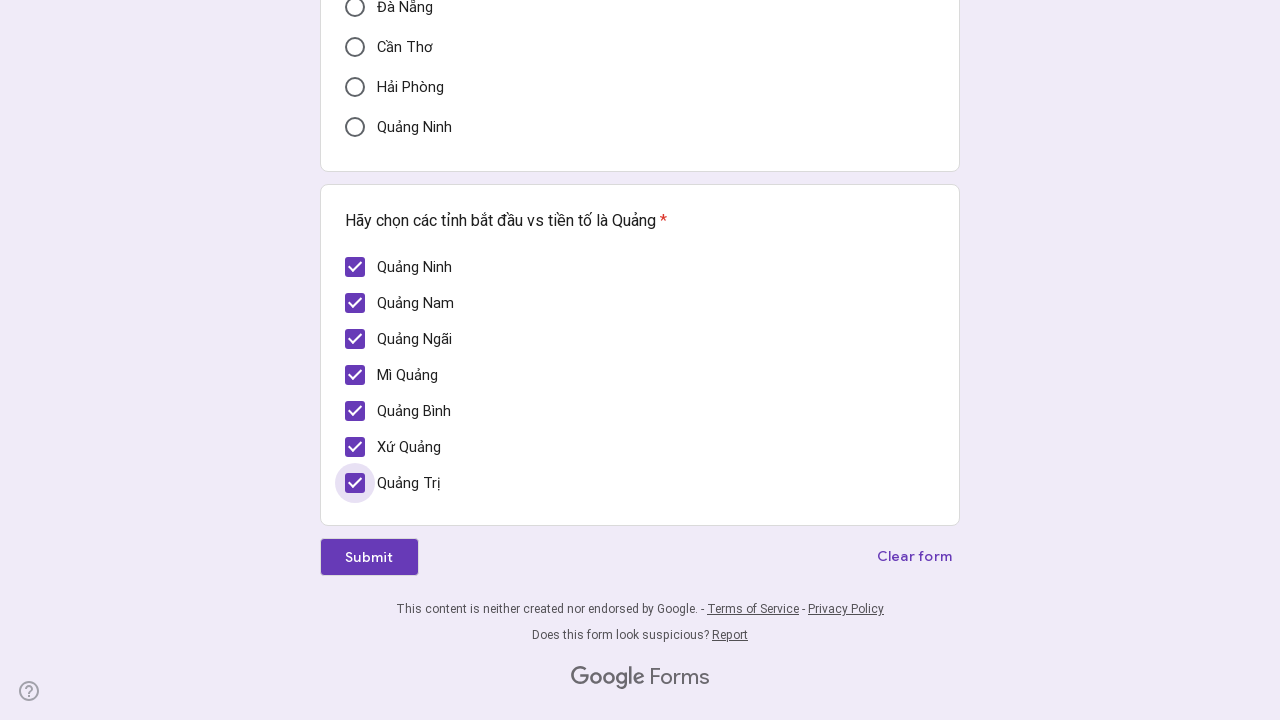

Verified checkbox 6 of 7 is checked
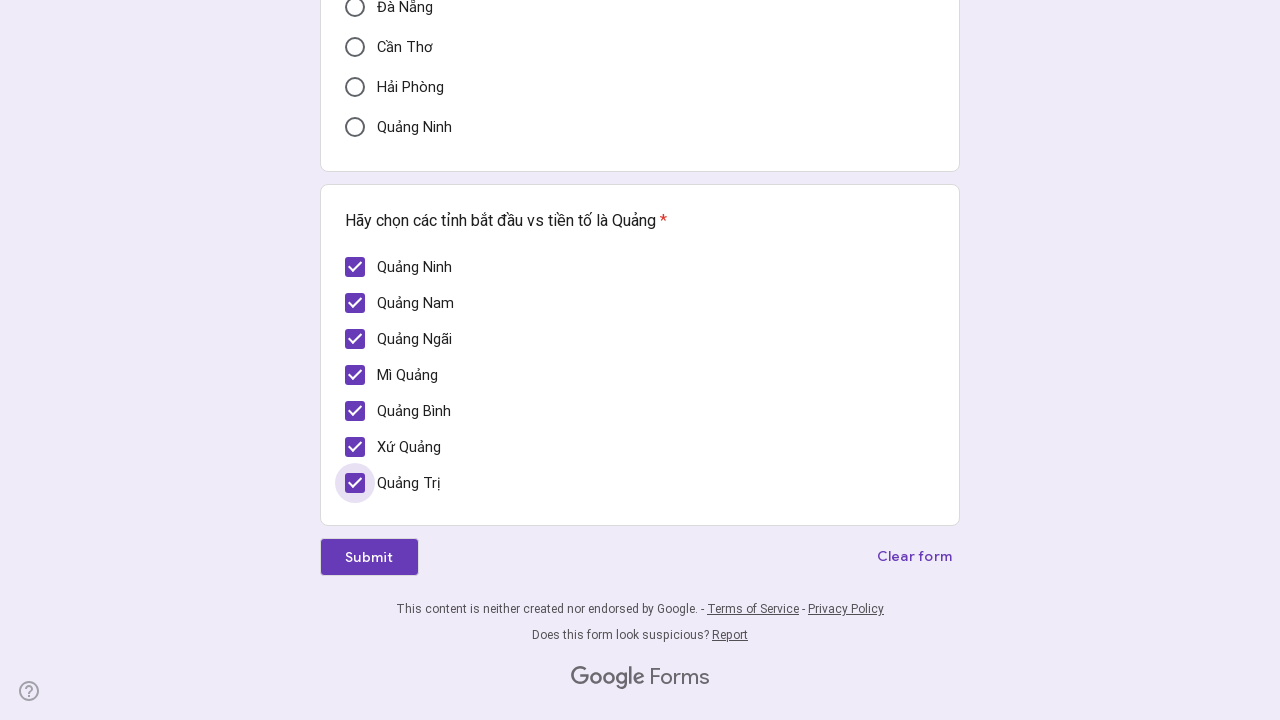

Verified checkbox 7 of 7 is checked
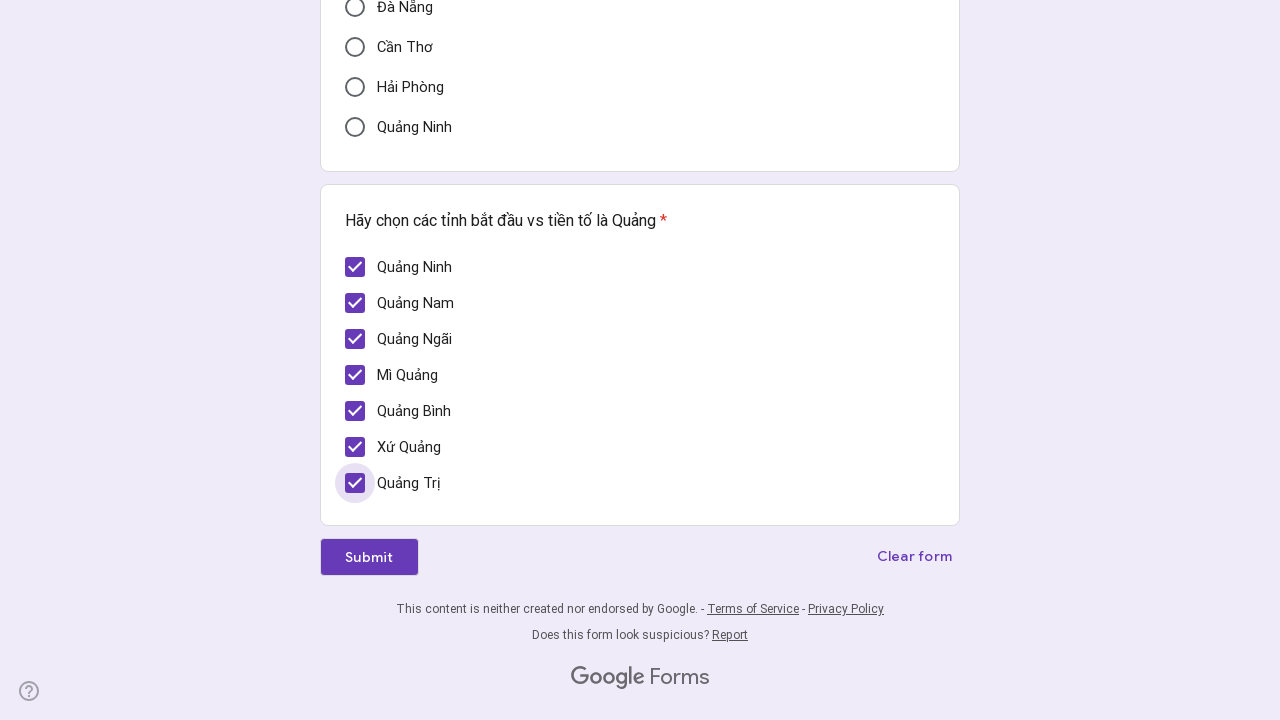

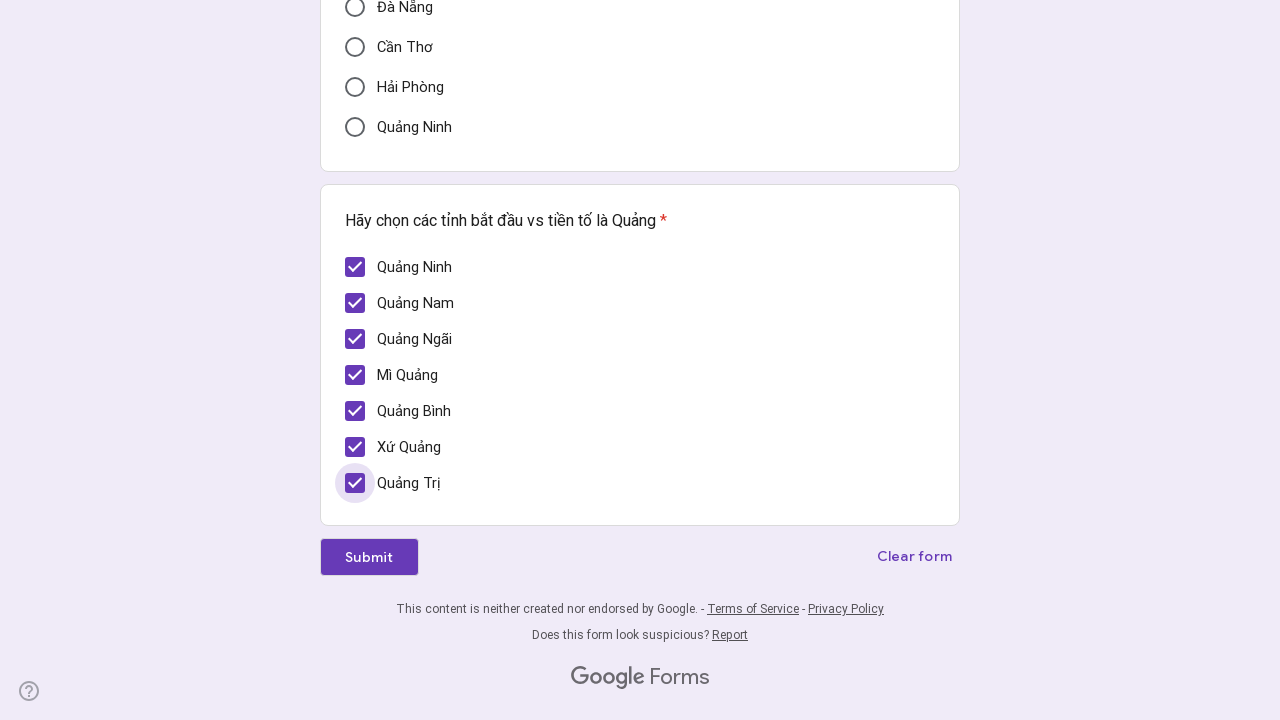